Tests navigation to the Selenide GitHub repository, clicks on the Wiki tab, navigates to the Soft assertions page, and verifies that JUnit 5 code with @ExtendWith annotation is visible.

Starting URL: https://github.com/selenide/selenide

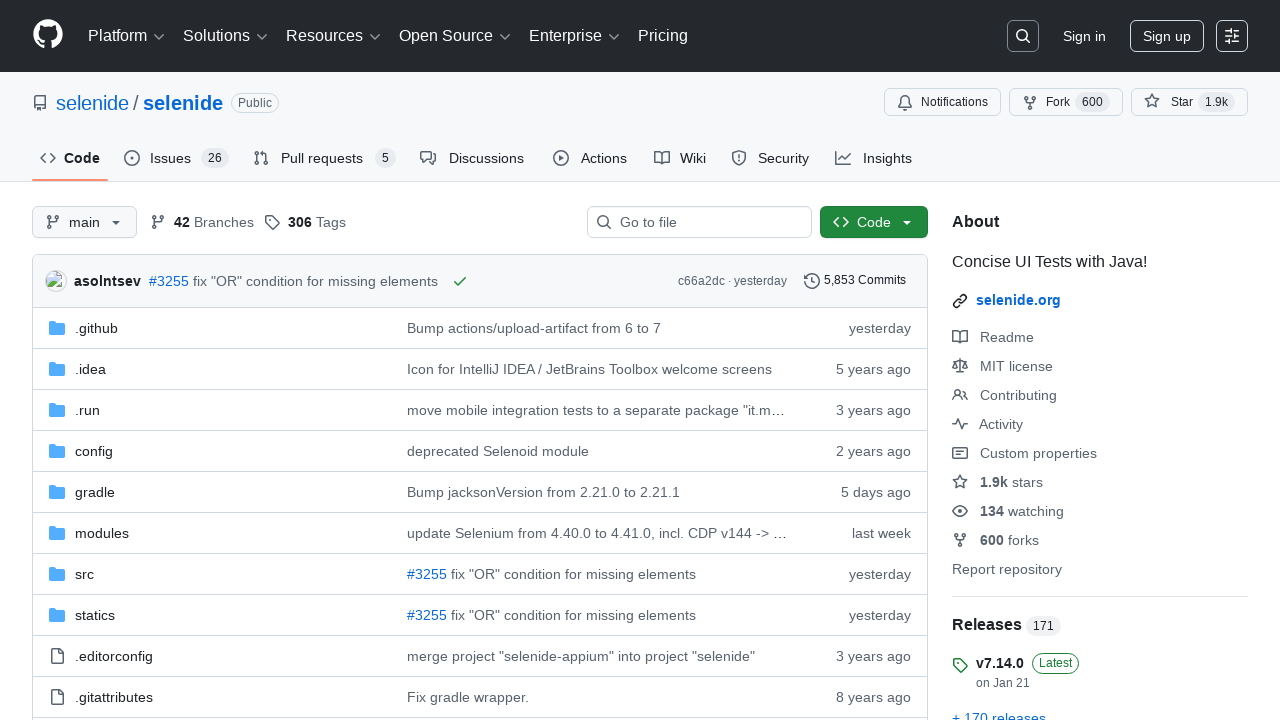

Navigated to Selenide GitHub repository
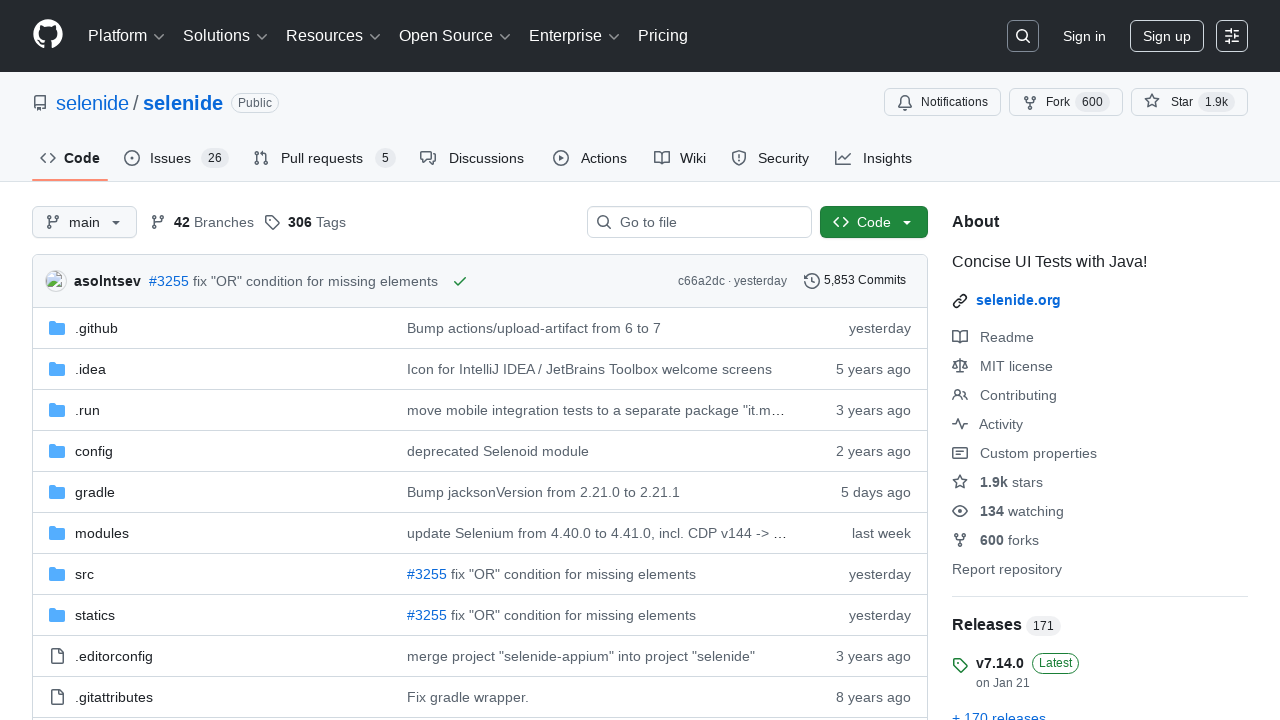

Clicked on the Wiki tab at (680, 158) on #wiki-tab
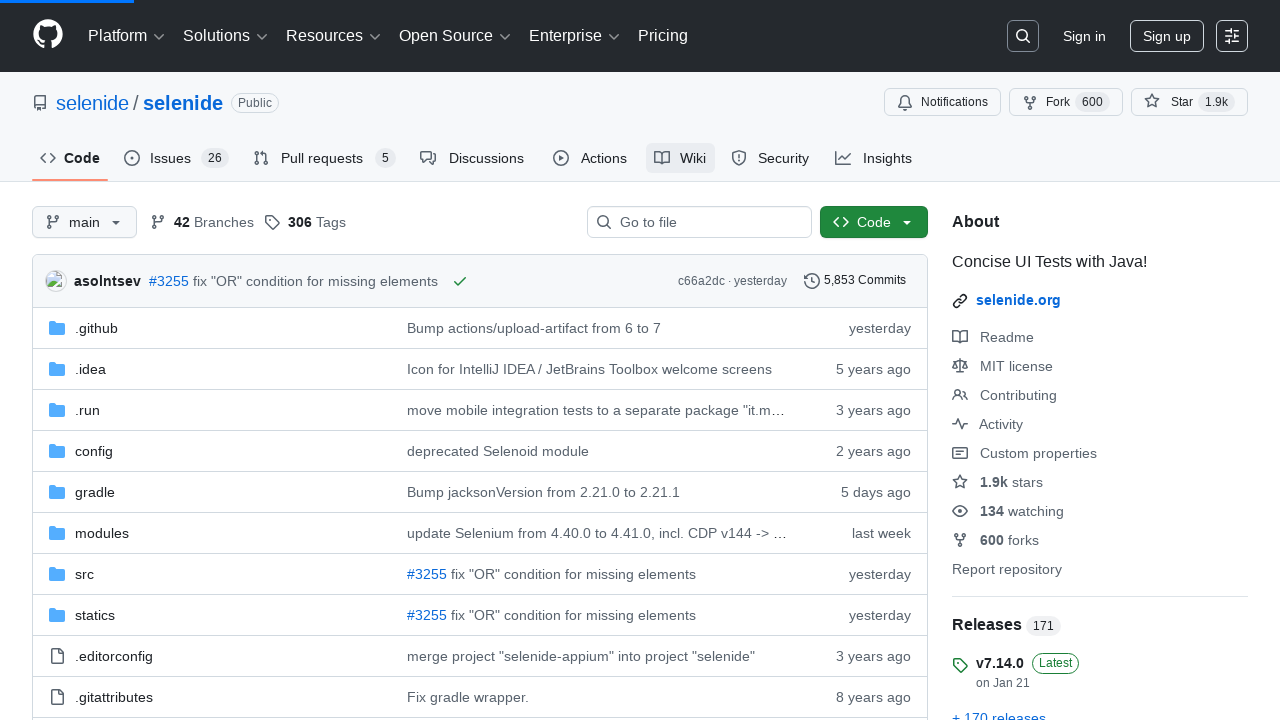

Clicked on 'Soft assertions' link at (116, 360) on a:text('Soft assertions')
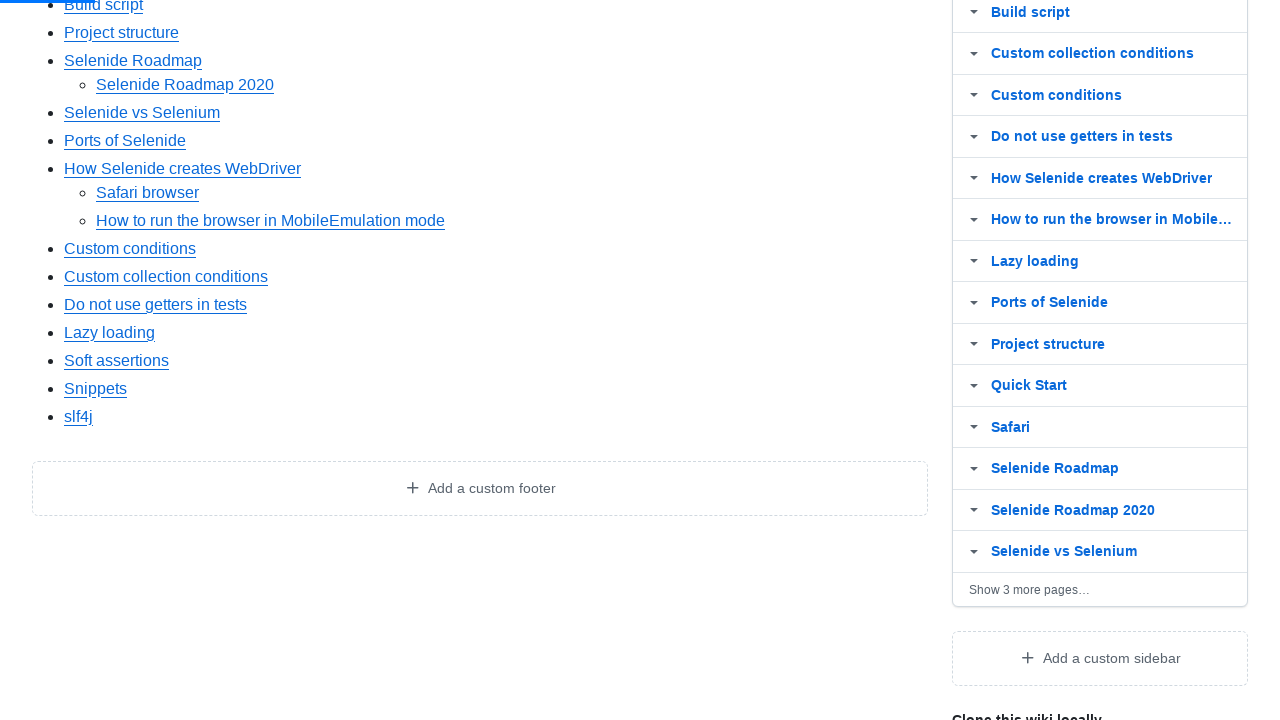

Verified that JUnit 5 code with @ExtendWith annotation is visible
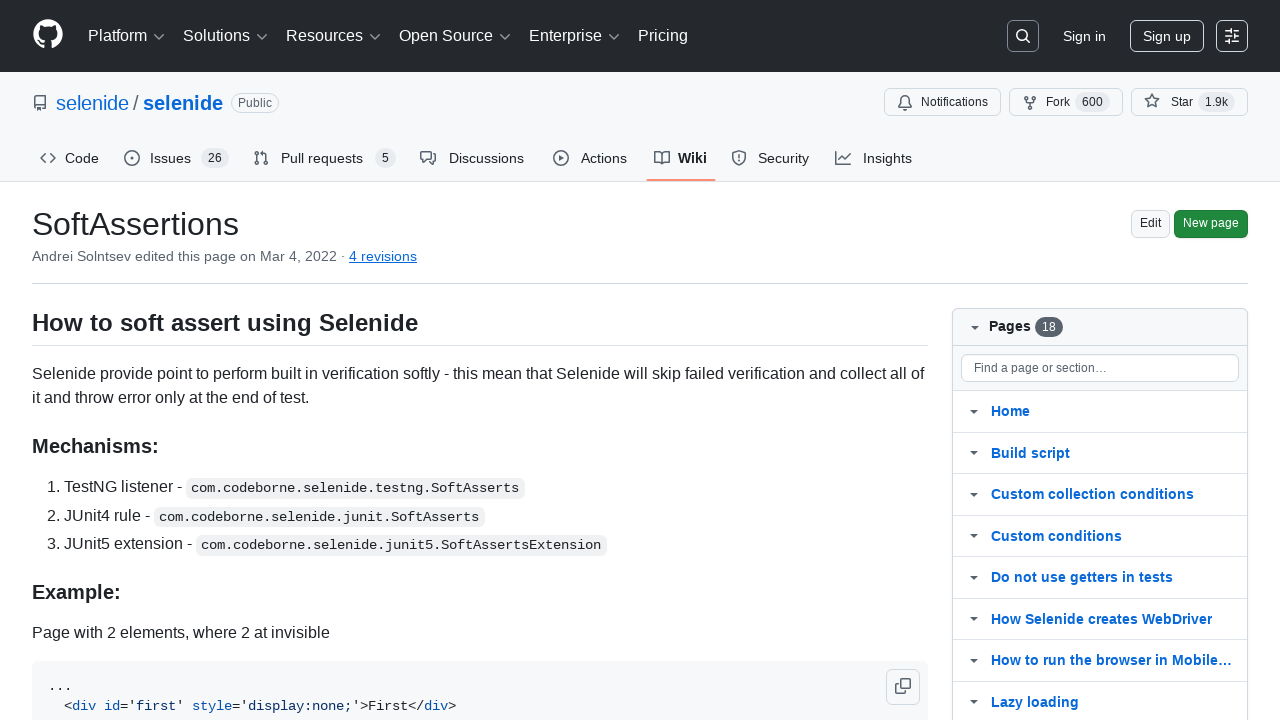

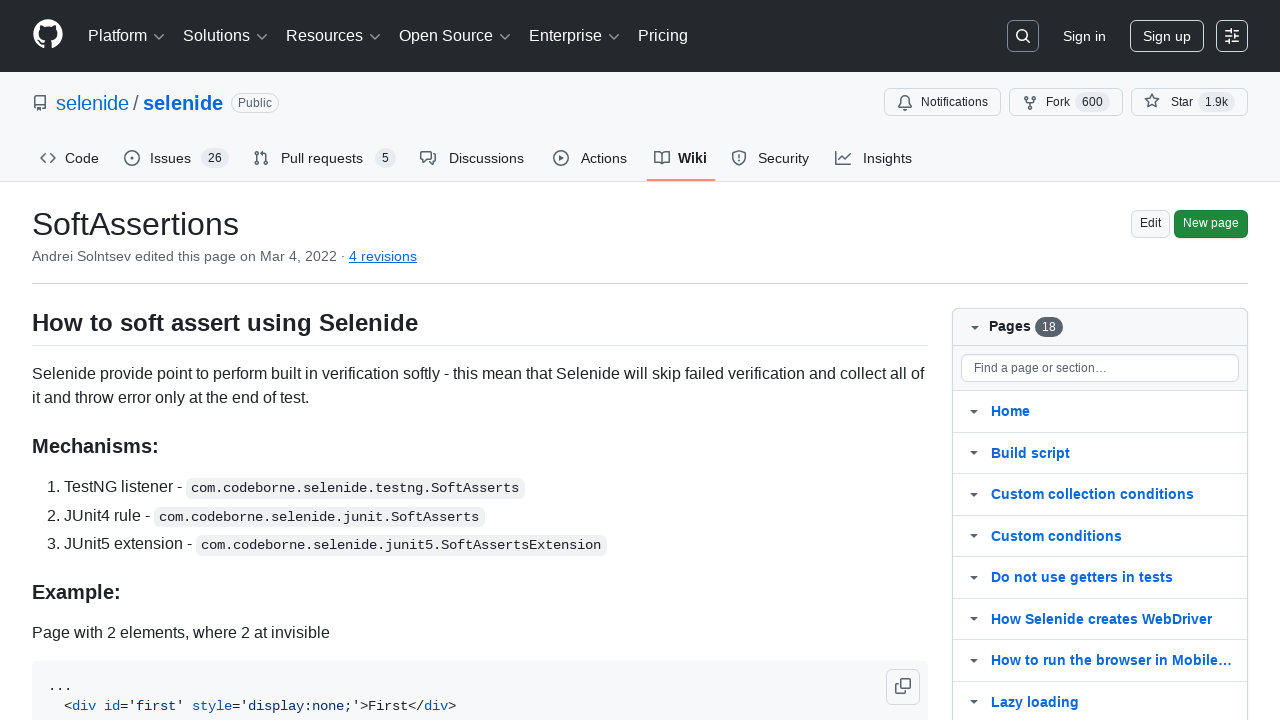